Tests jQuery UI draggable functionality by dragging an element to a new position

Starting URL: https://jqueryui.com/draggable/

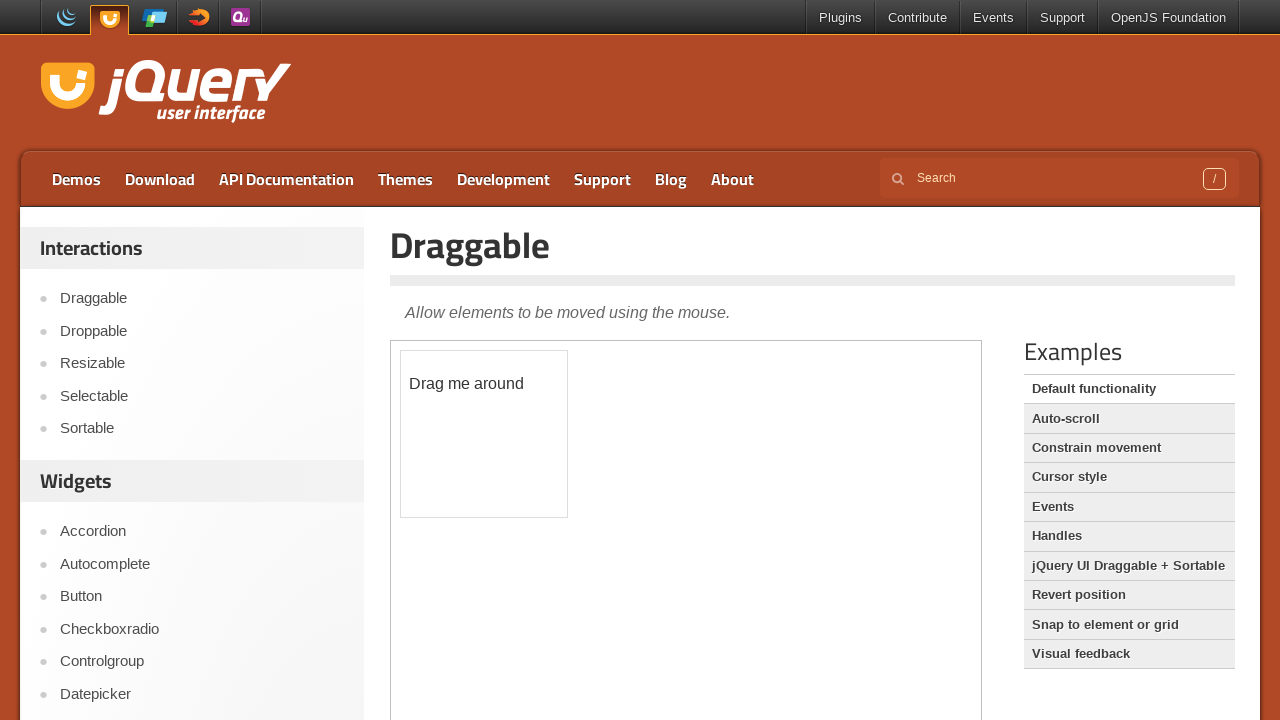

Located the iframe containing the draggable demo
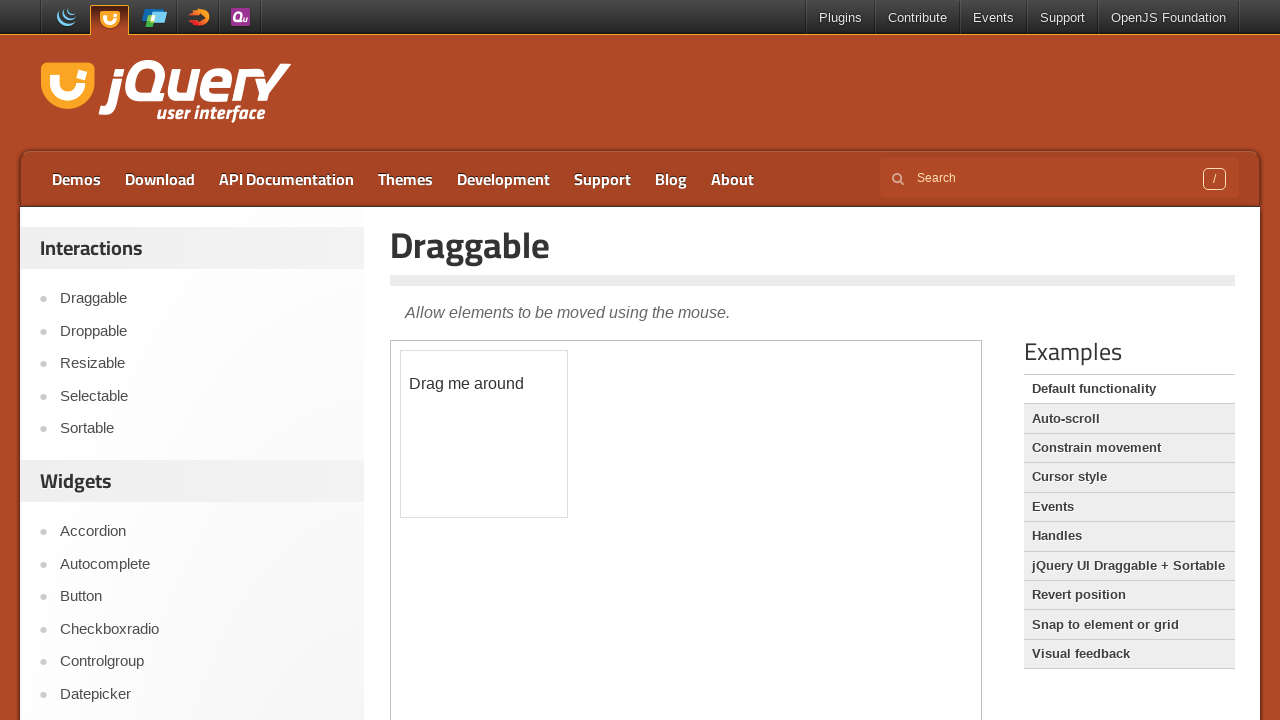

Located the draggable element within the iframe
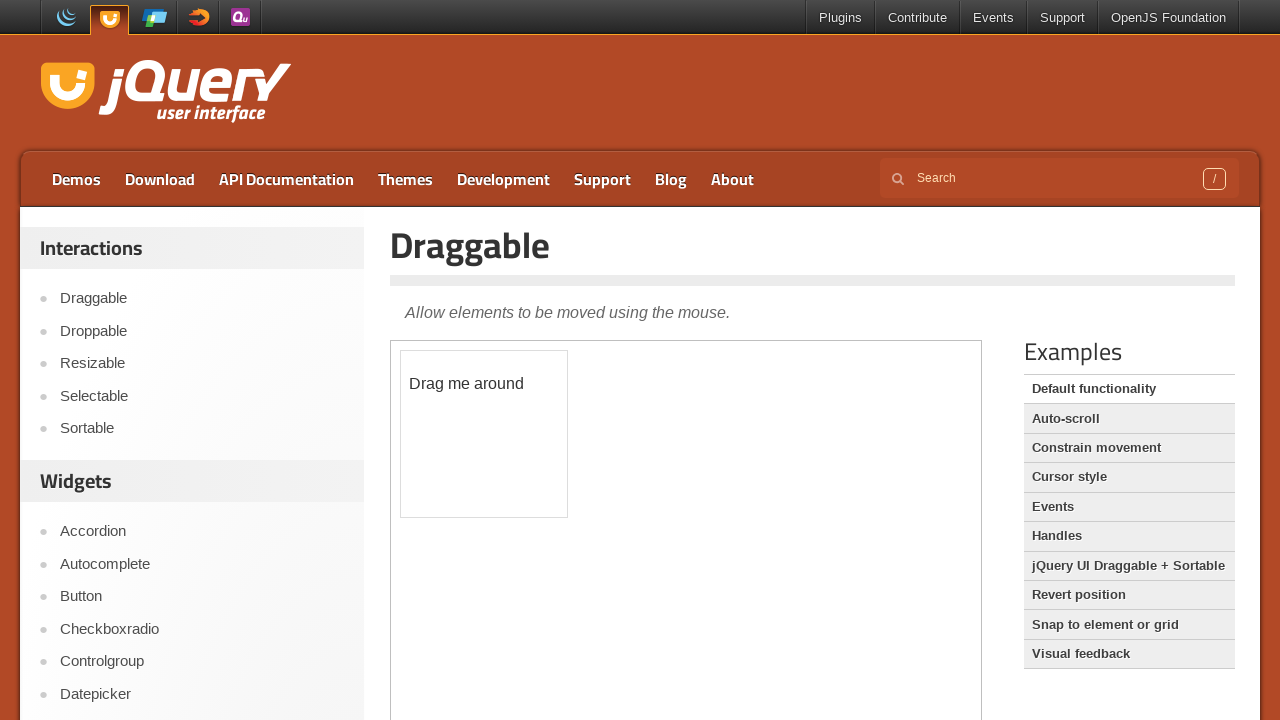

Dragged the element 100 pixels right and 100 pixels down at (501, 451)
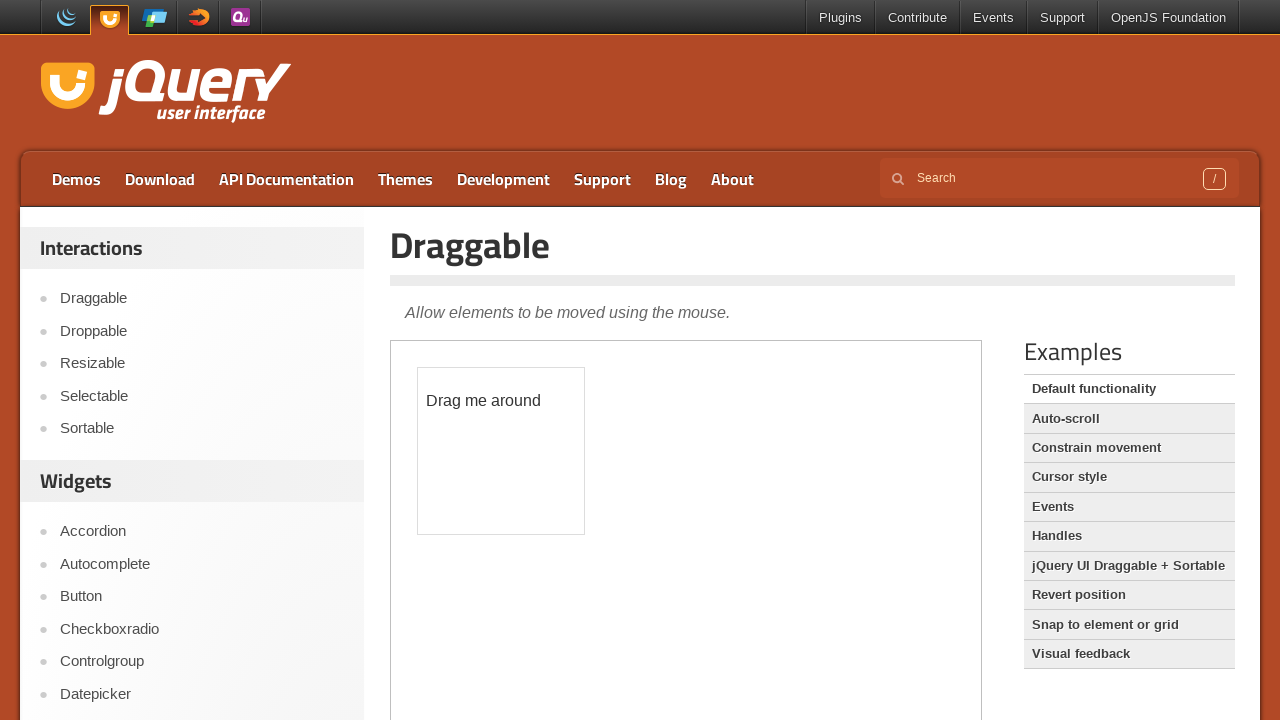

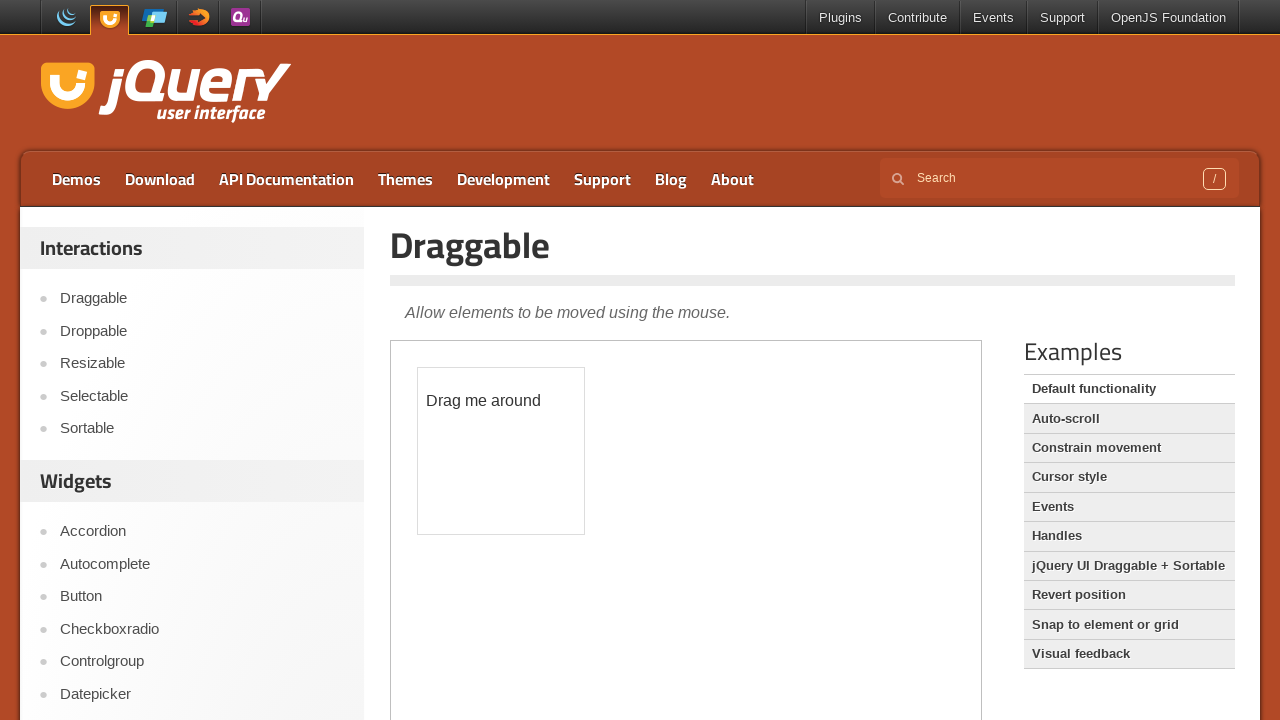